Navigates to a test page for radio buttons and interacts with radio button elements

Starting URL: http://test.rubywatir.com/radios.php

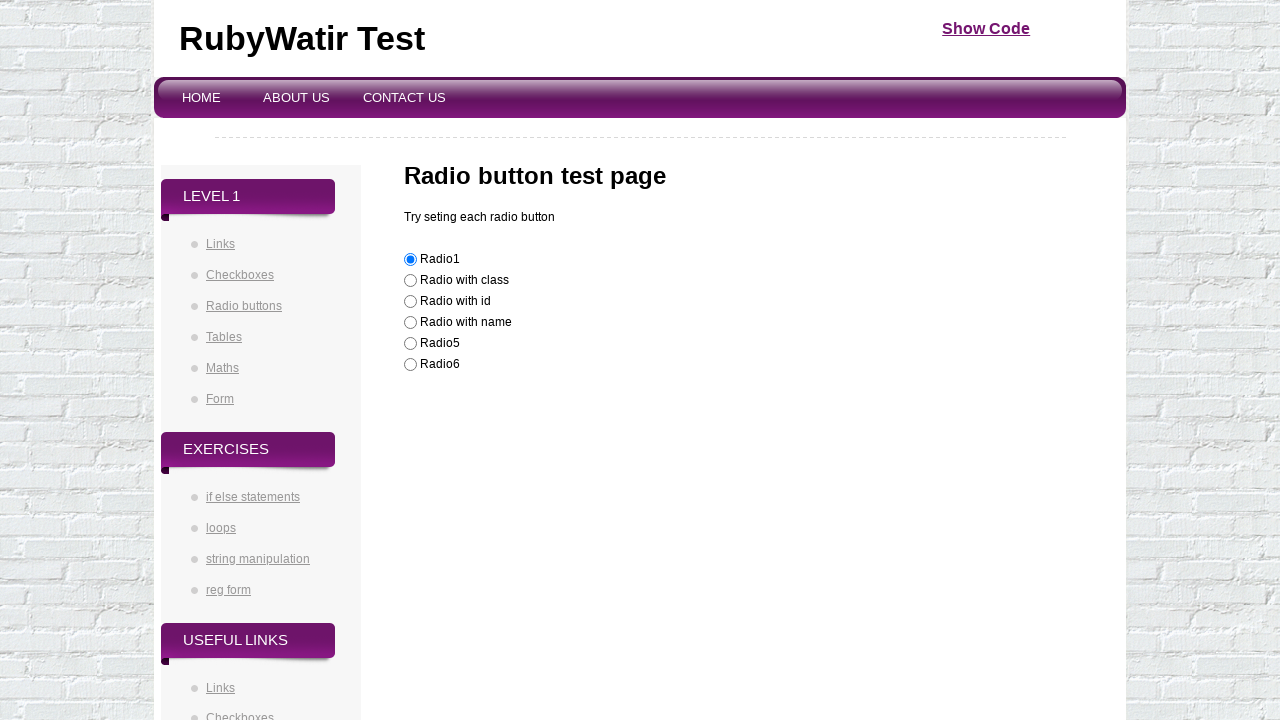

Navigated to radio buttons test page
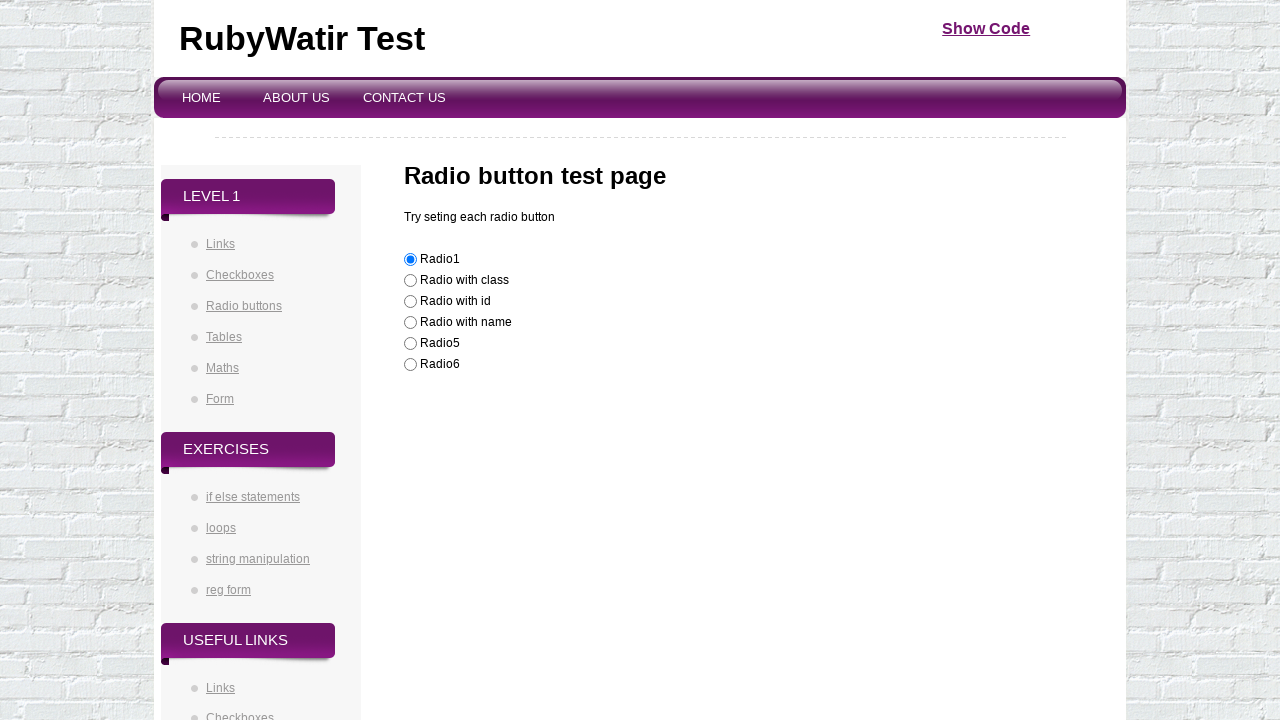

Clicked radio button element at (410, 302) on input#radioId
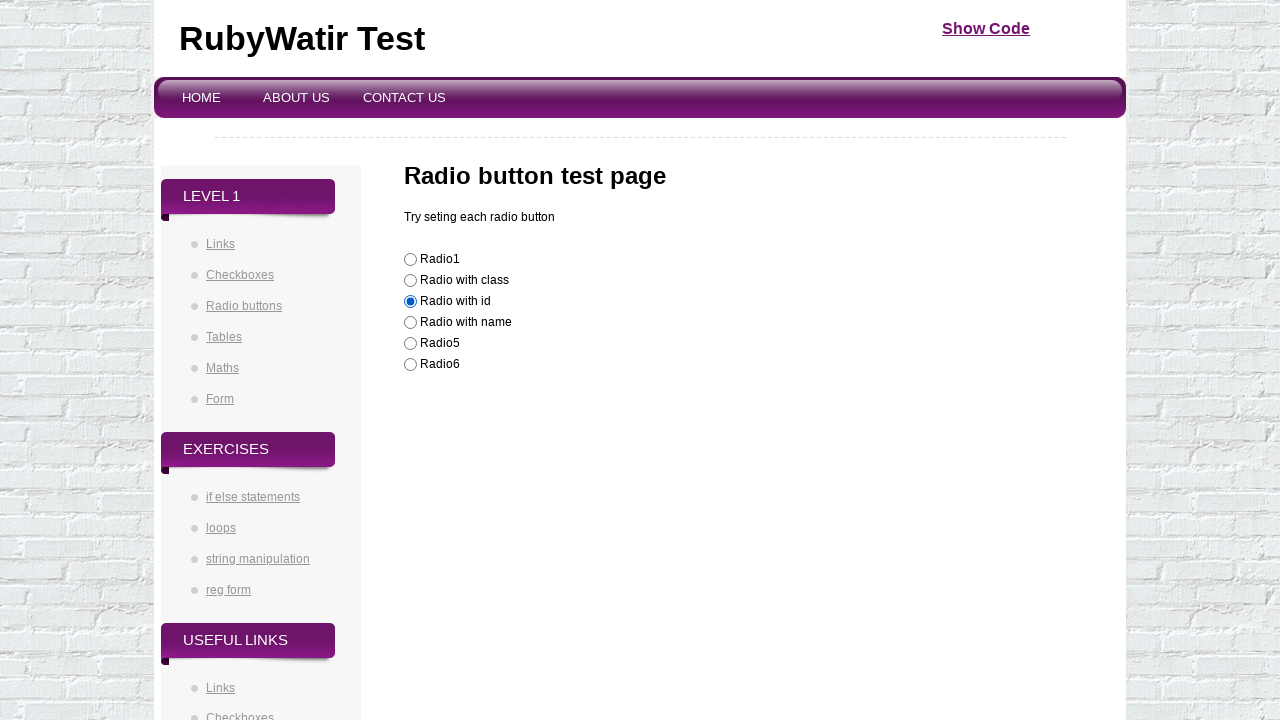

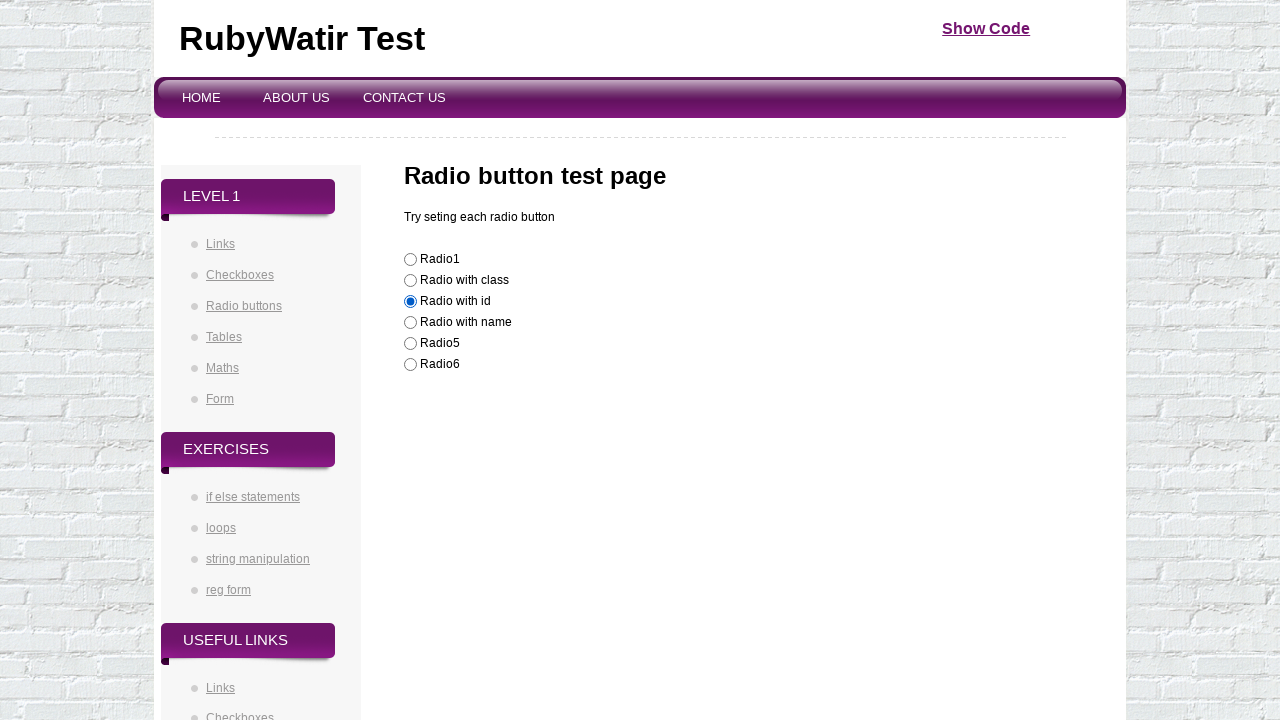